Tests form interaction by filling a text input with "Selenium", submitting the form, and verifying the submission confirmation page displays correct heading and paragraph text

Starting URL: https://www.selenium.dev/selenium/web/web-form.html

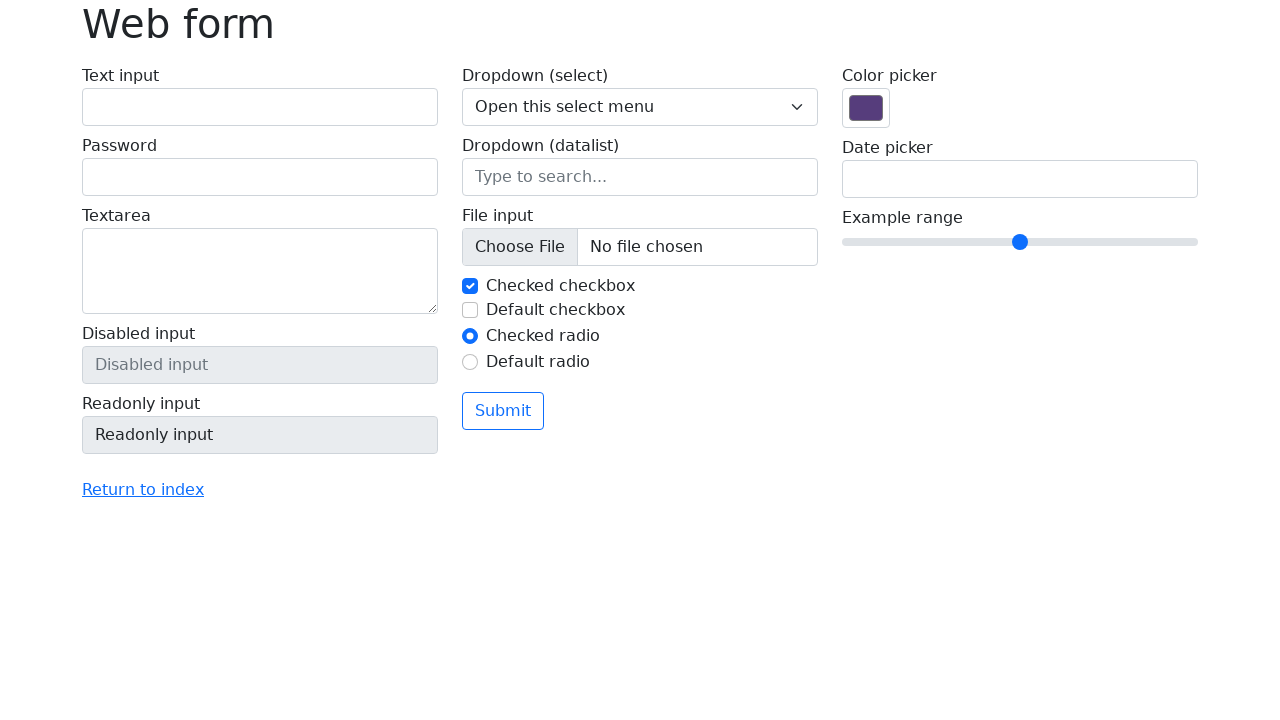

Filled text input with 'Selenium' on input[name='my-text']
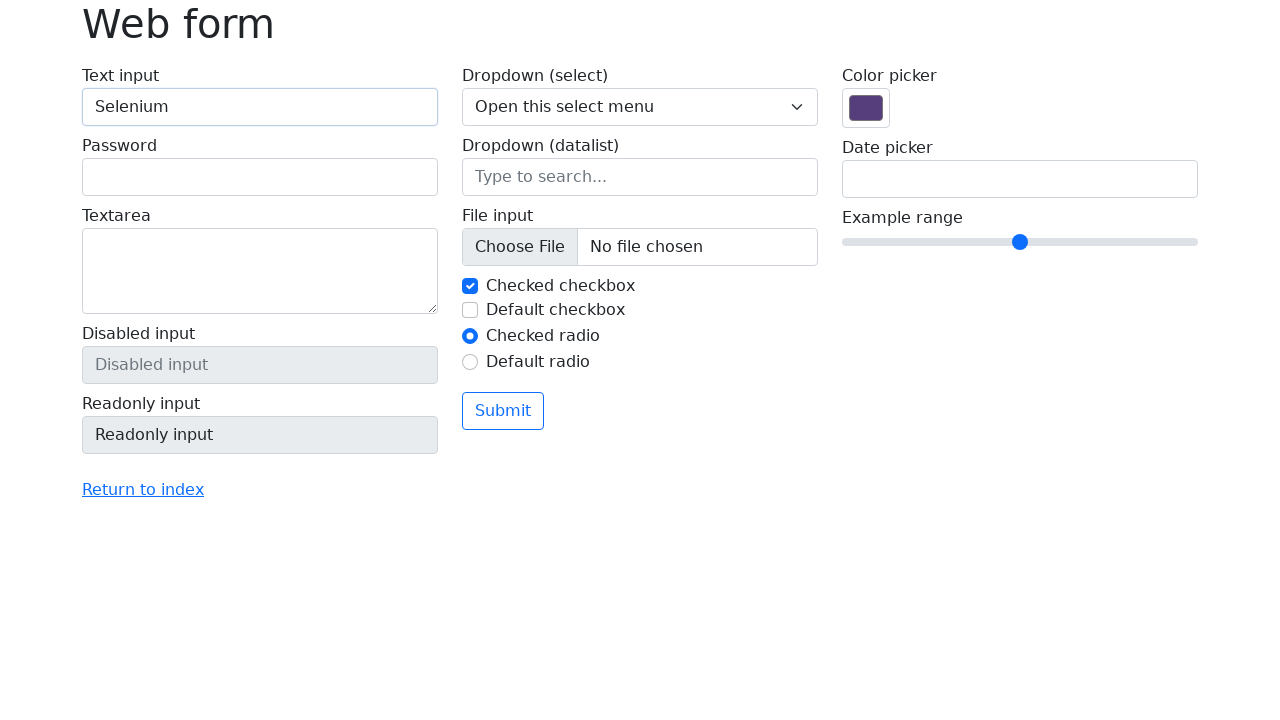

Clicked submit button to submit form at (503, 411) on button
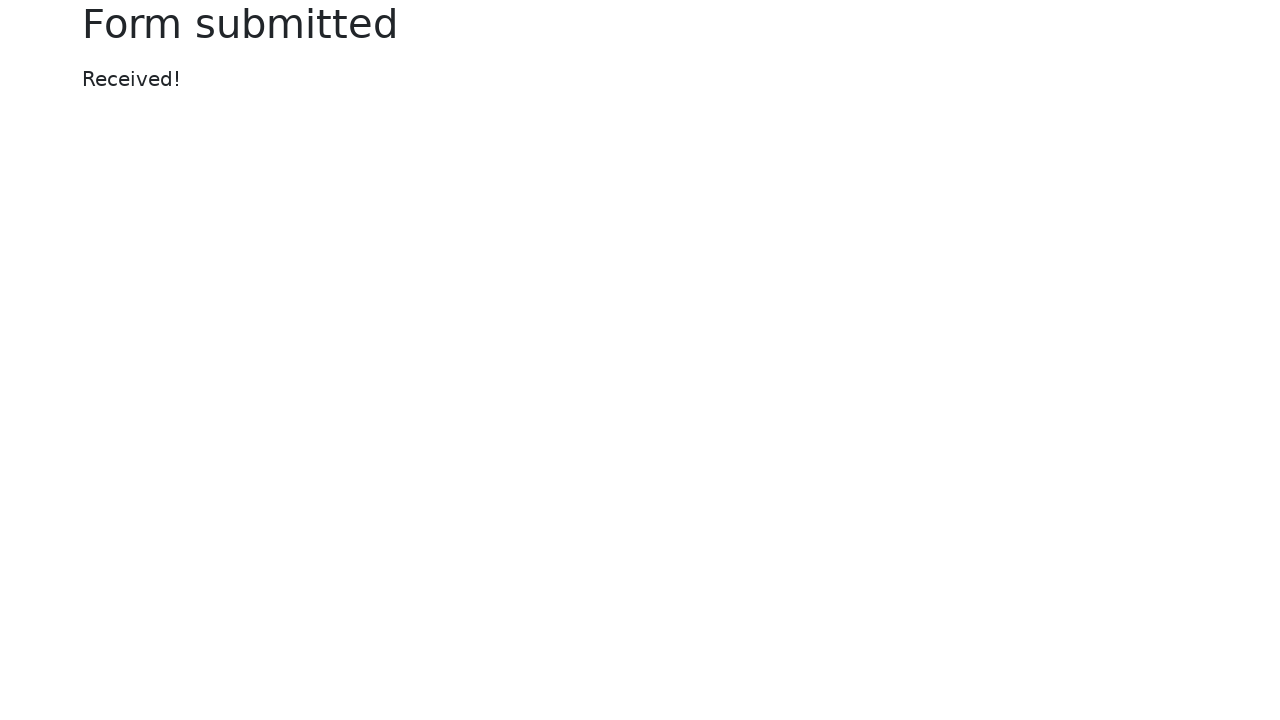

Form submission completed and page DOM content loaded
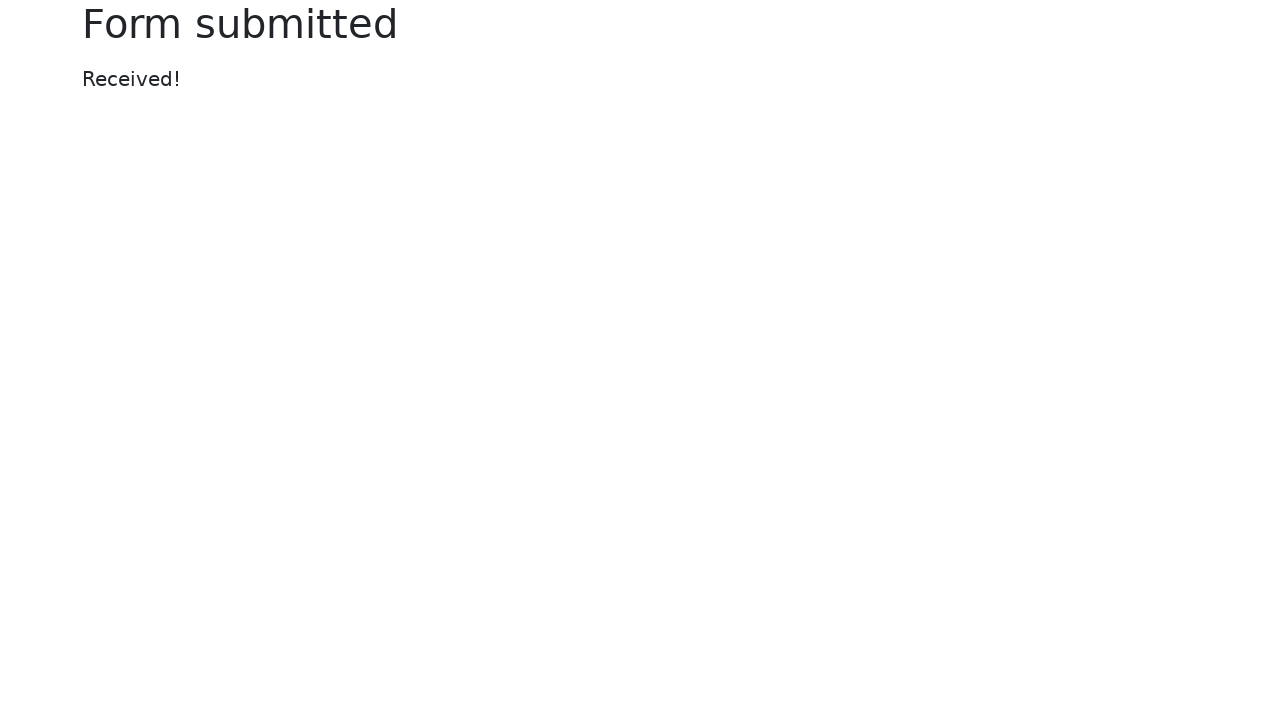

Retrieved page content for verification
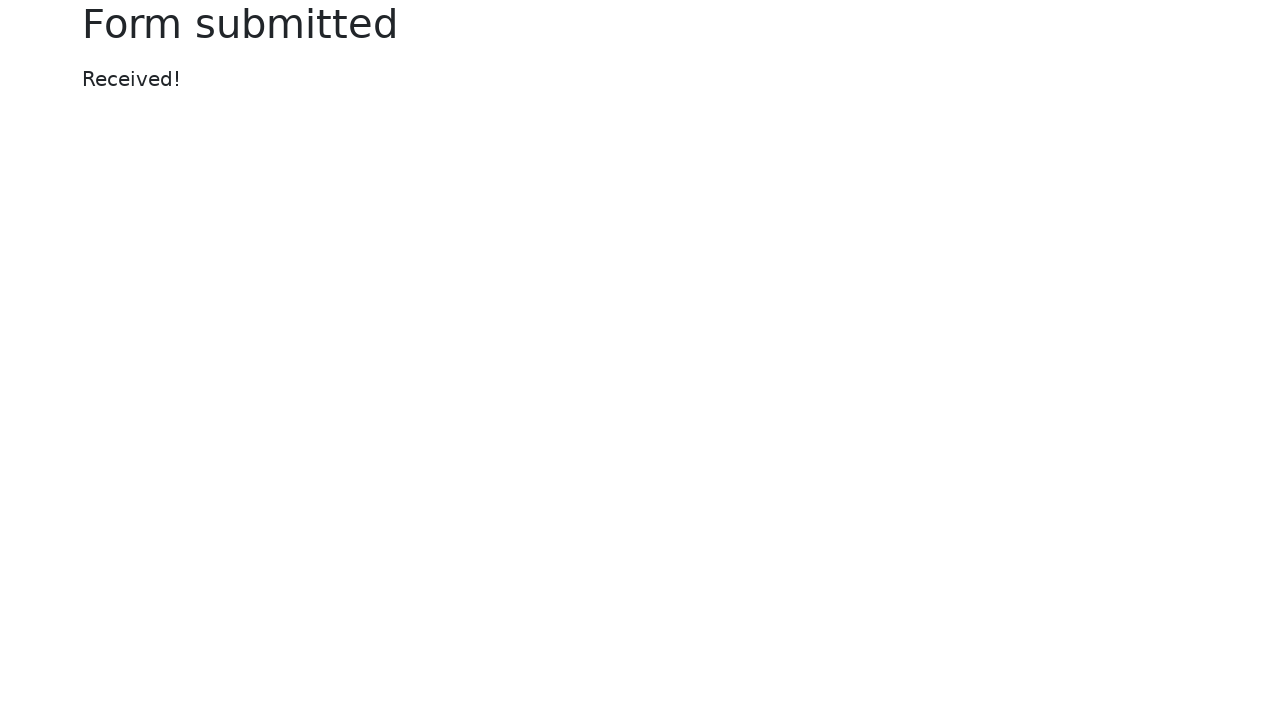

Verified 'Form submitted' text present in page content
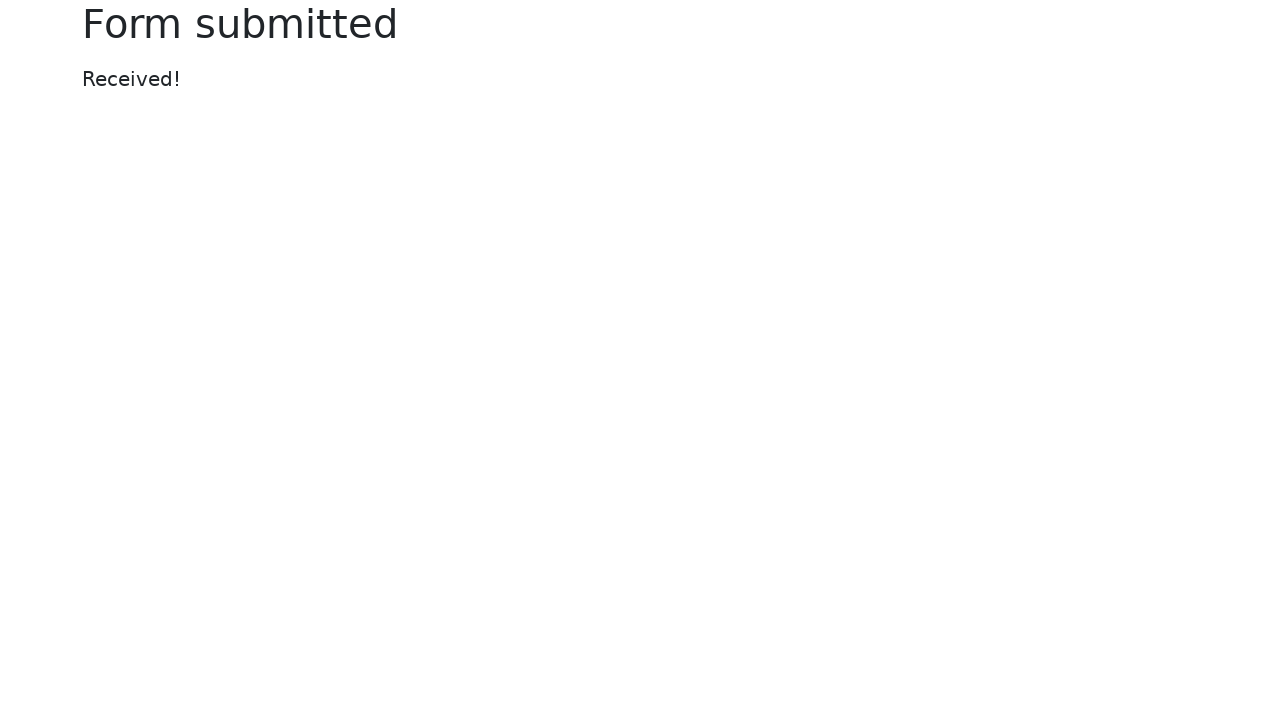

Verified 'Received!' text present in page content
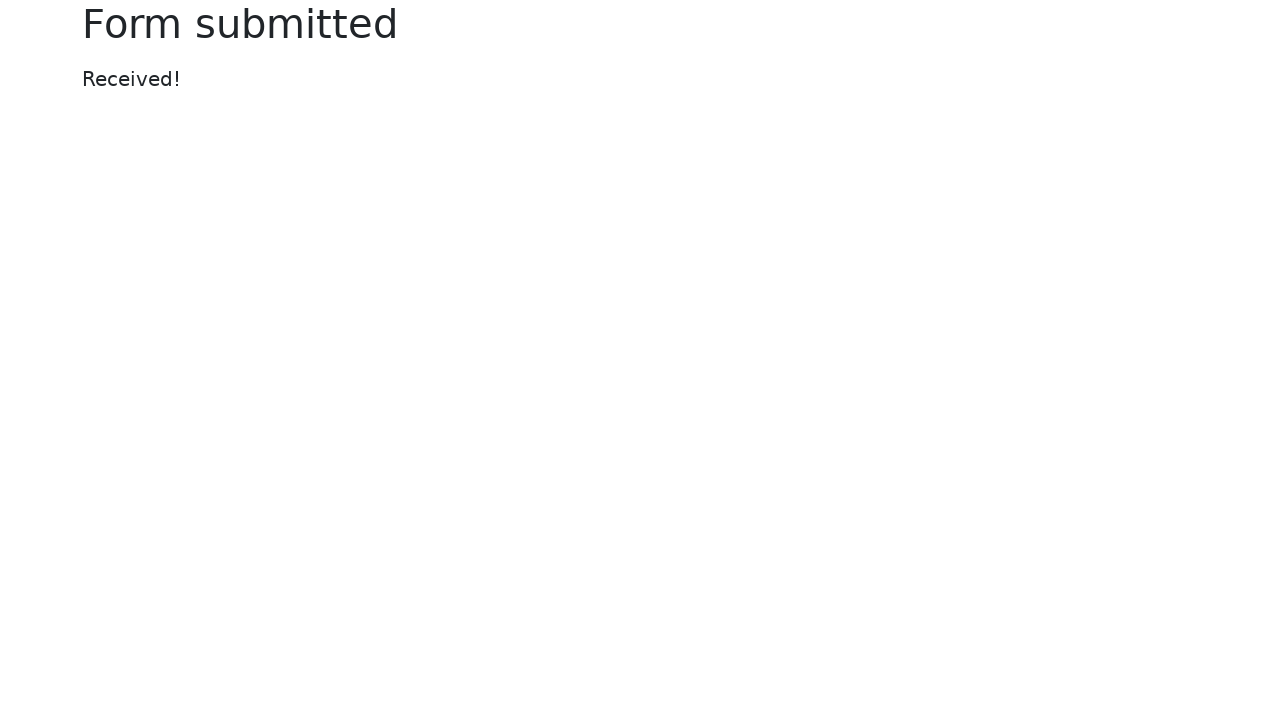

Located h1 heading element
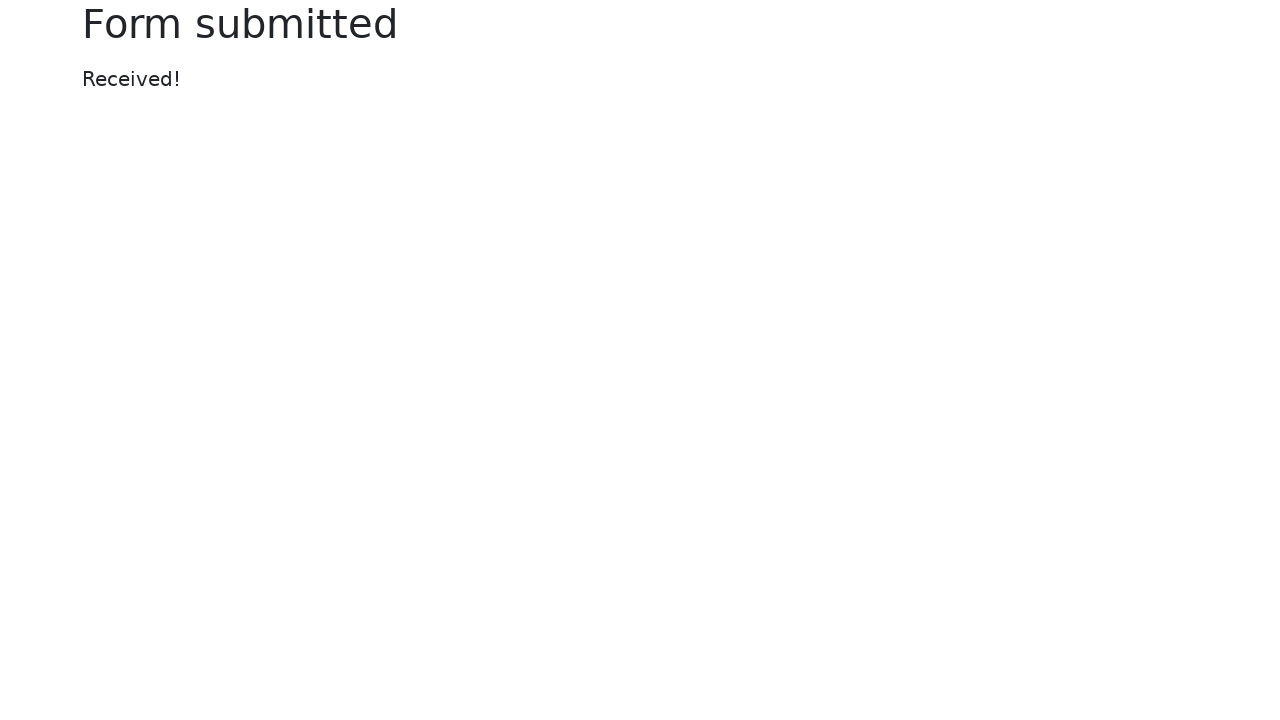

Located paragraph element
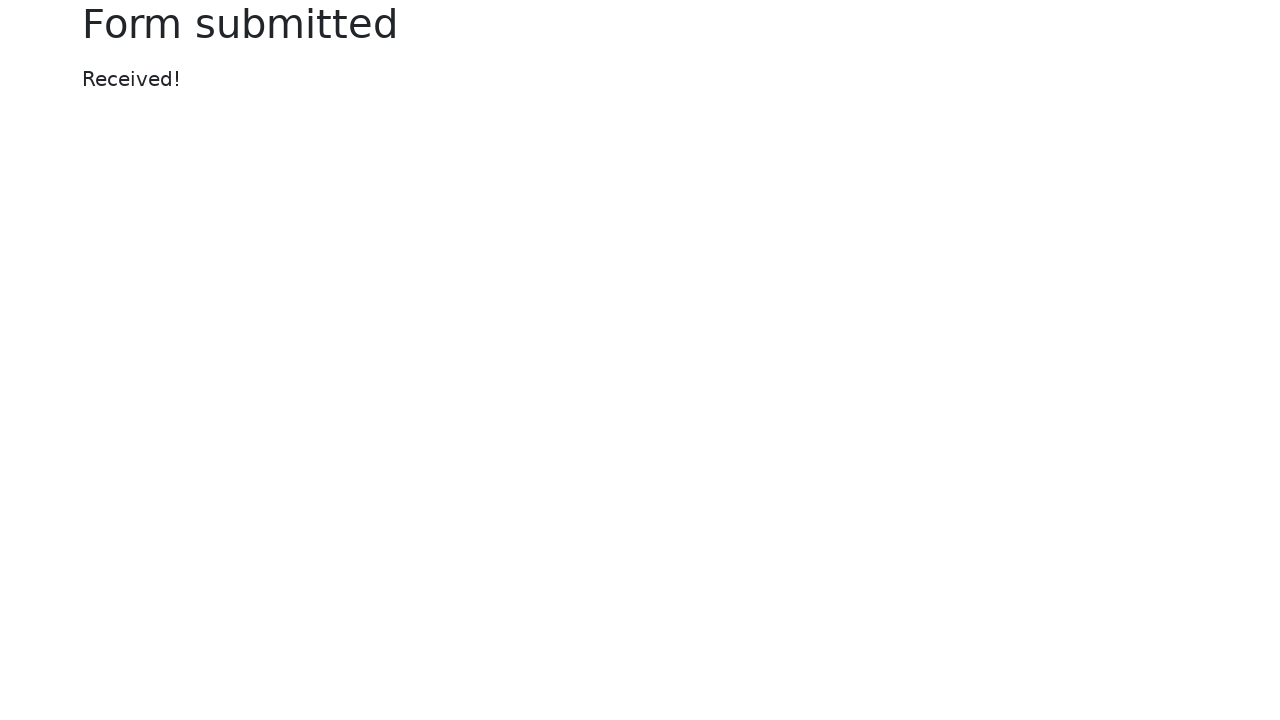

Verified h1 heading displays 'Form submitted'
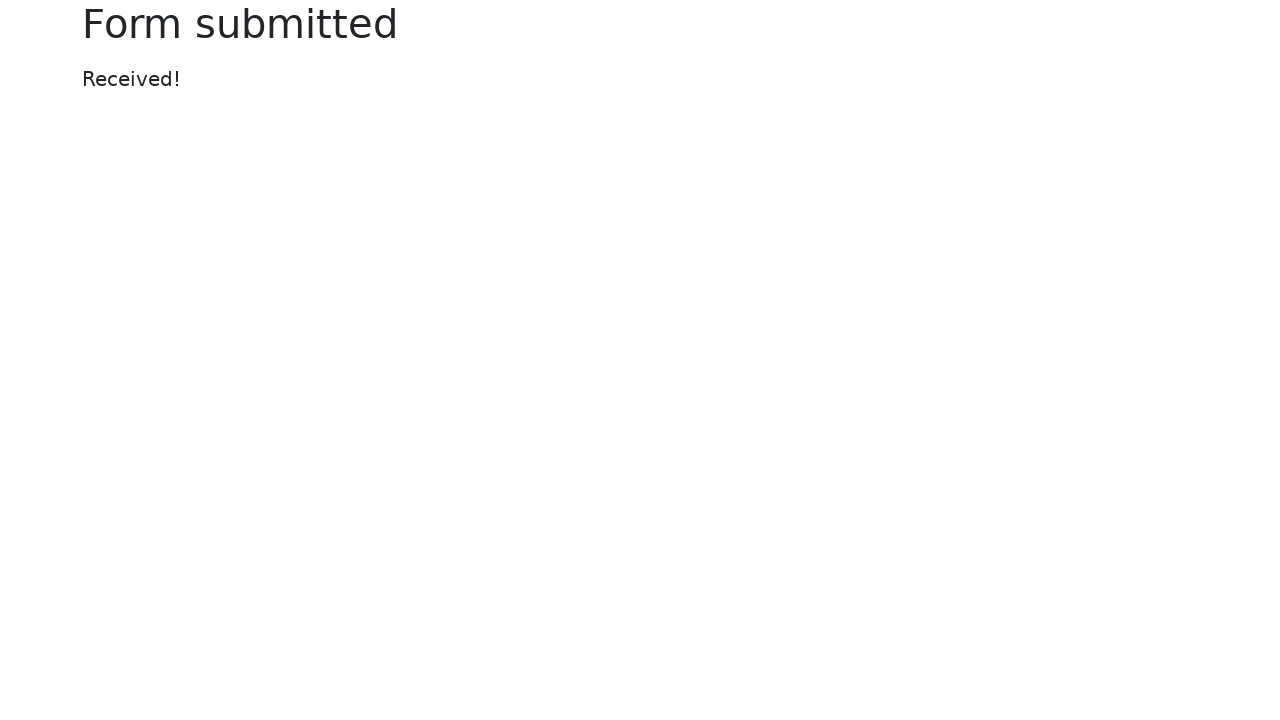

Verified paragraph displays 'Received!'
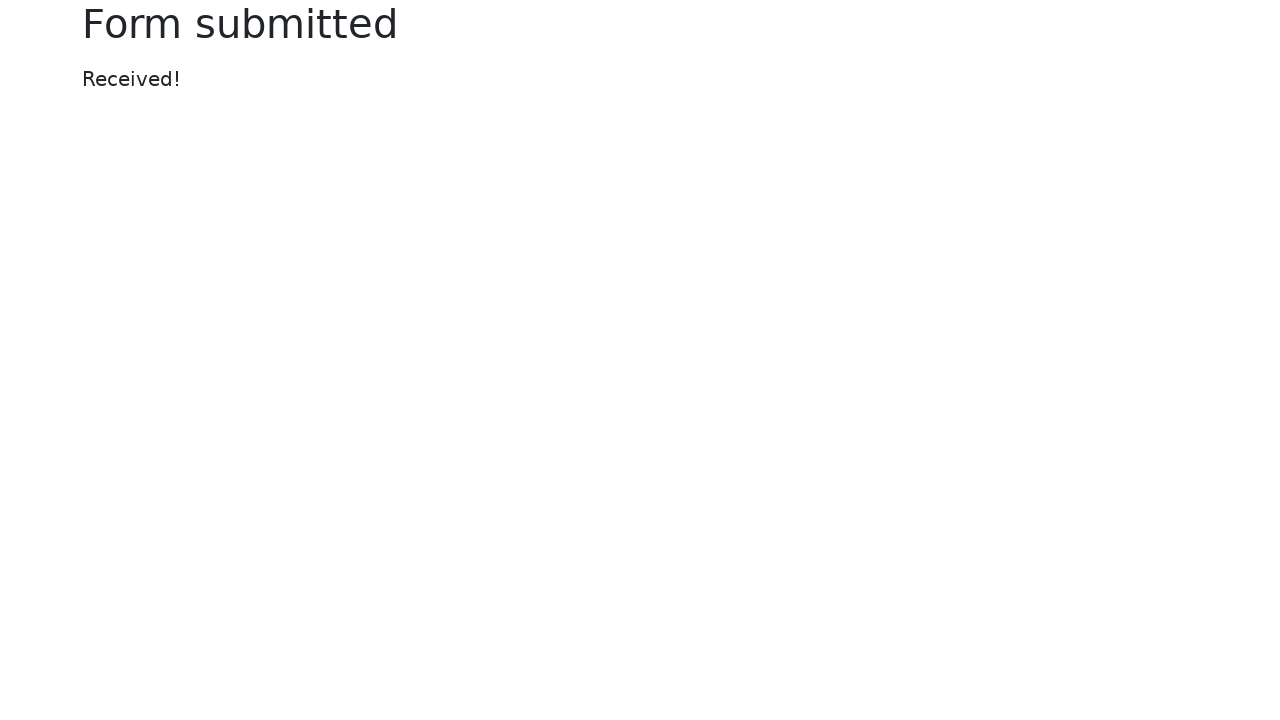

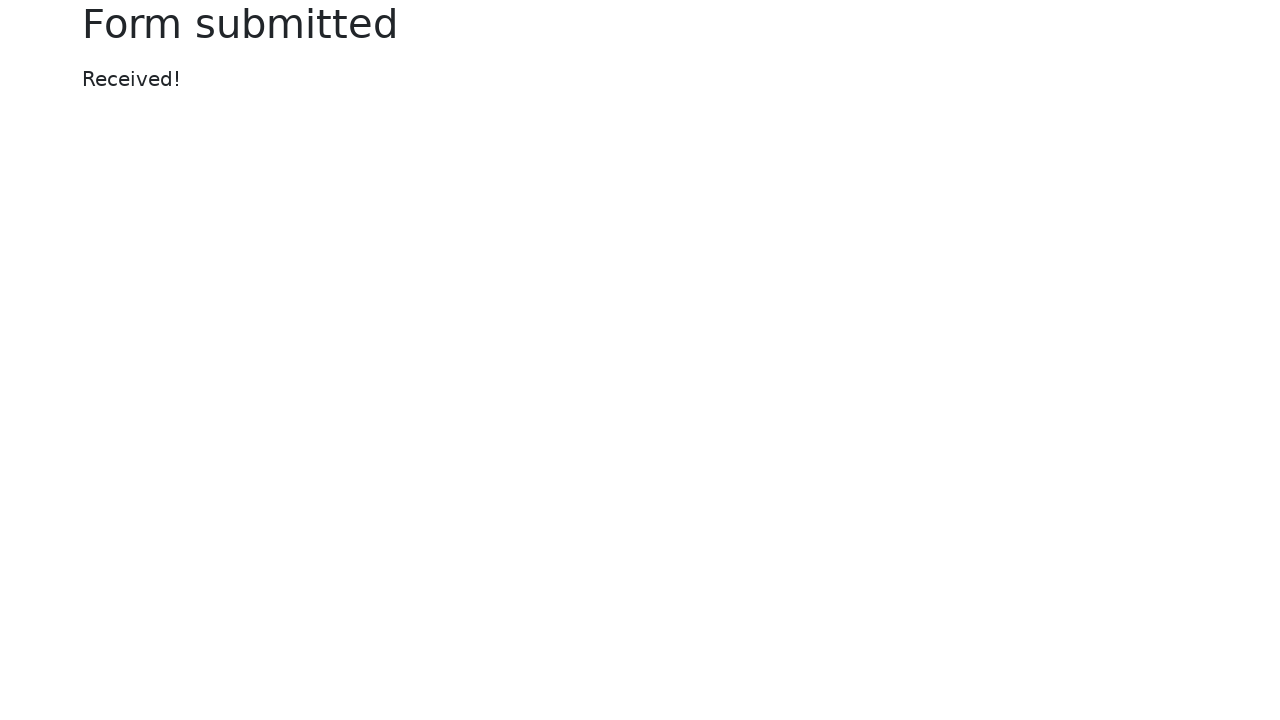